Tests file download functionality by navigating to a demo page and clicking the download button to initiate a PDF file download

Starting URL: https://demo.automationtesting.in/FileDownload.html

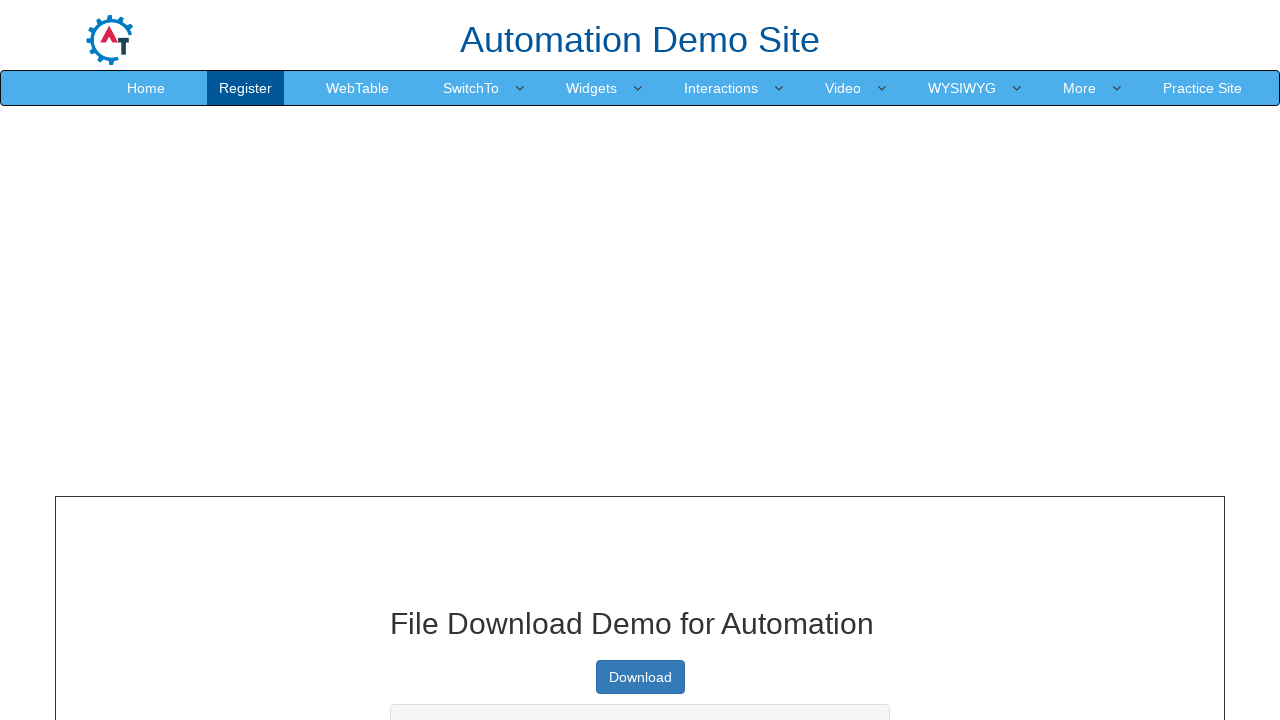

Clicked the Download button to initiate PDF download at (640, 677) on .btn-primary
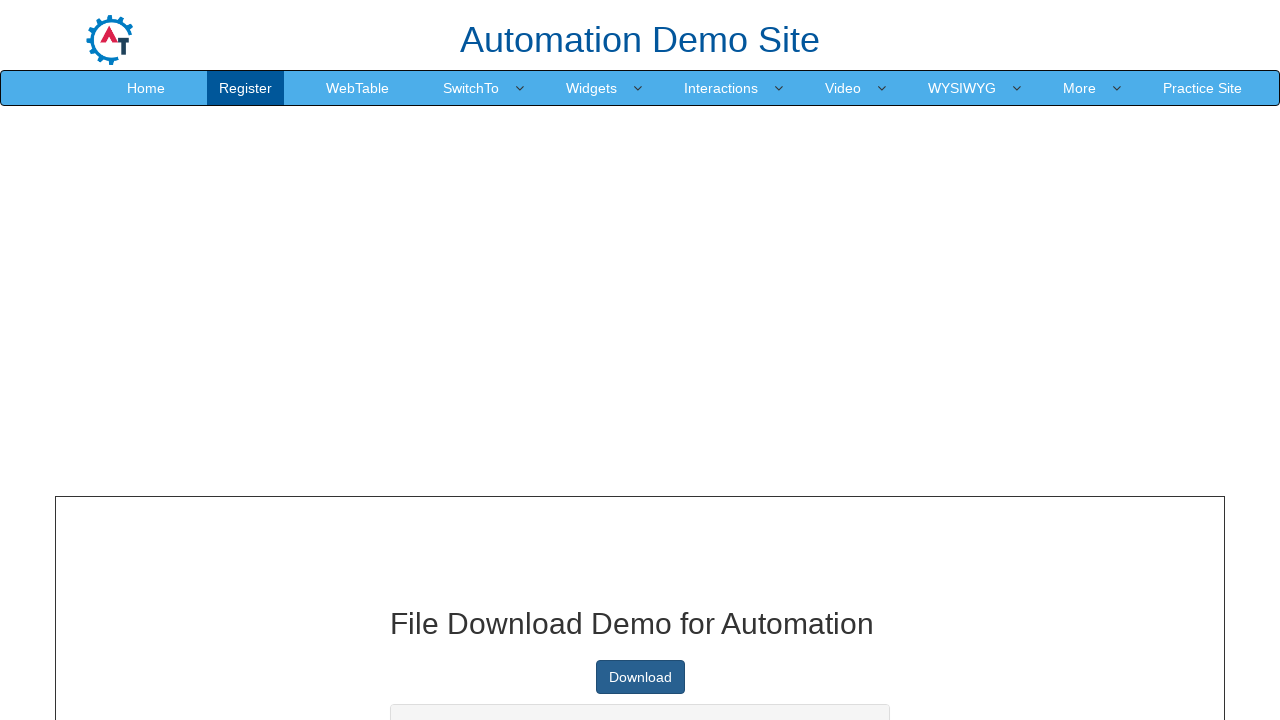

Waited 2000ms for download to initiate
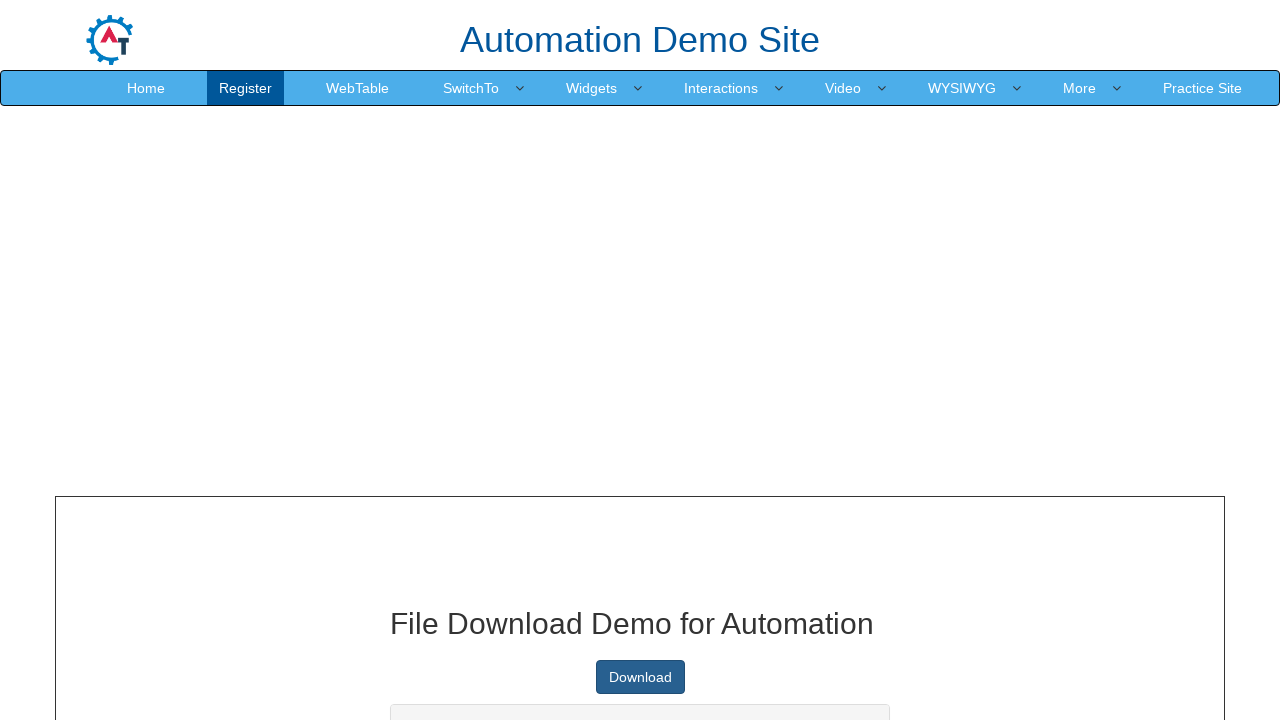

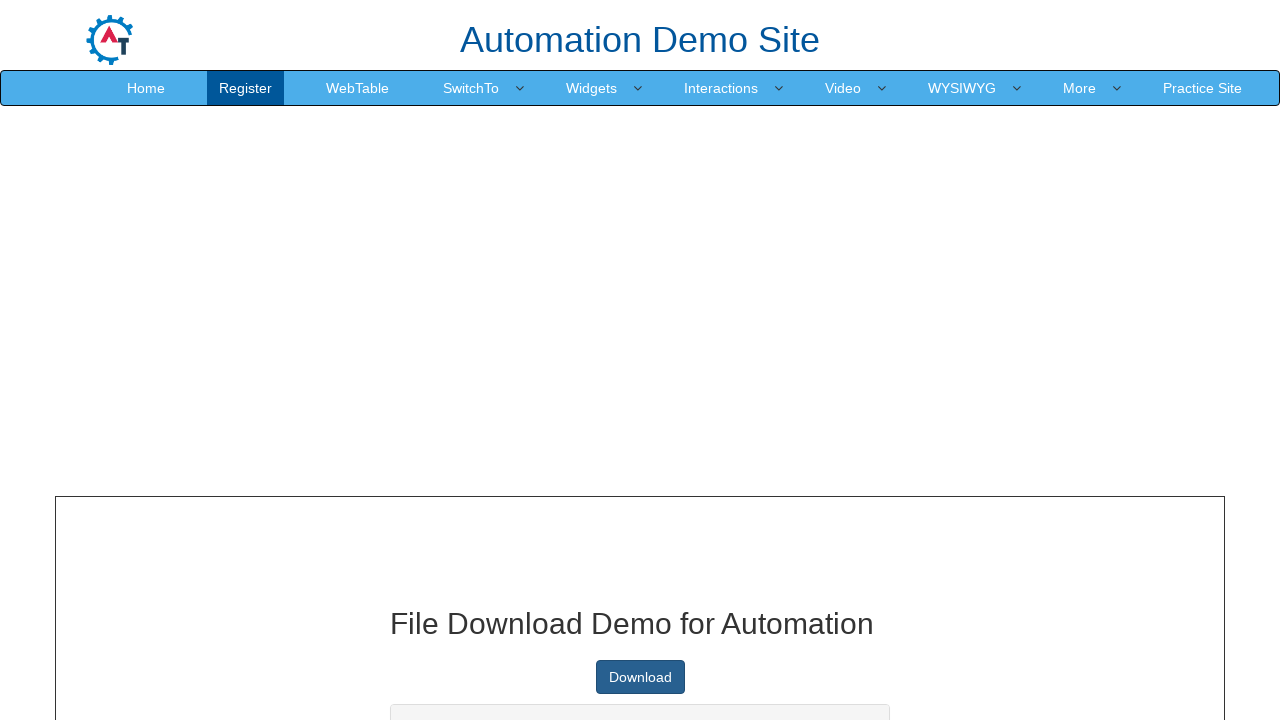